Tests JavaScript alert handling by clicking the first alert button, accepting the alert, and verifying the success message is displayed

Starting URL: https://the-internet.herokuapp.com/javascript_alerts

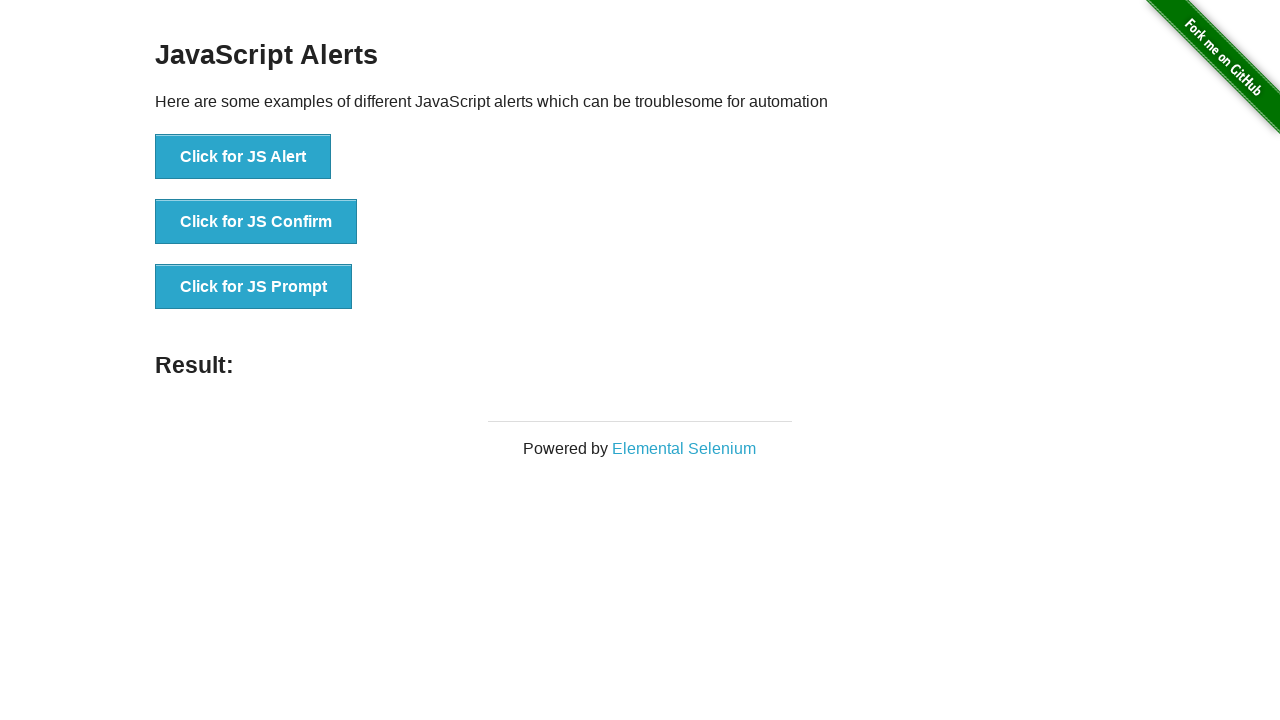

Clicked the first alert button to trigger JS Alert at (243, 157) on xpath=//*[text()='Click for JS Alert']
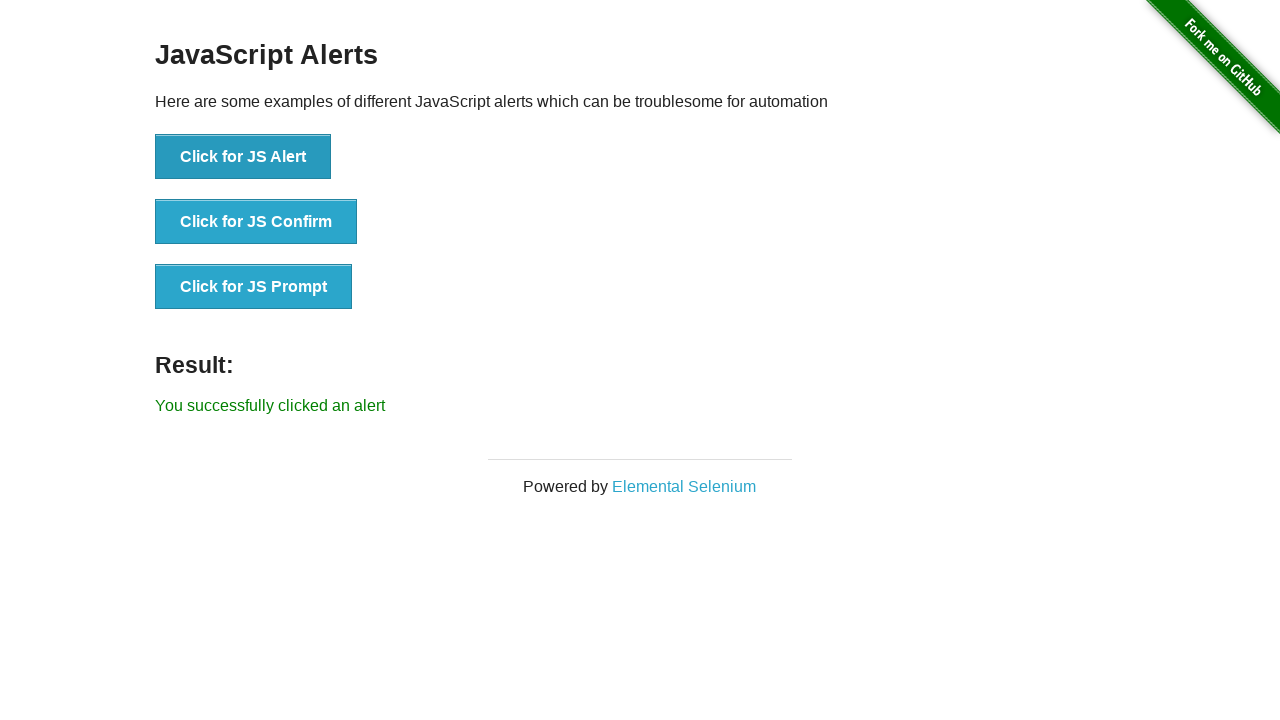

Set up dialog handler to accept alerts
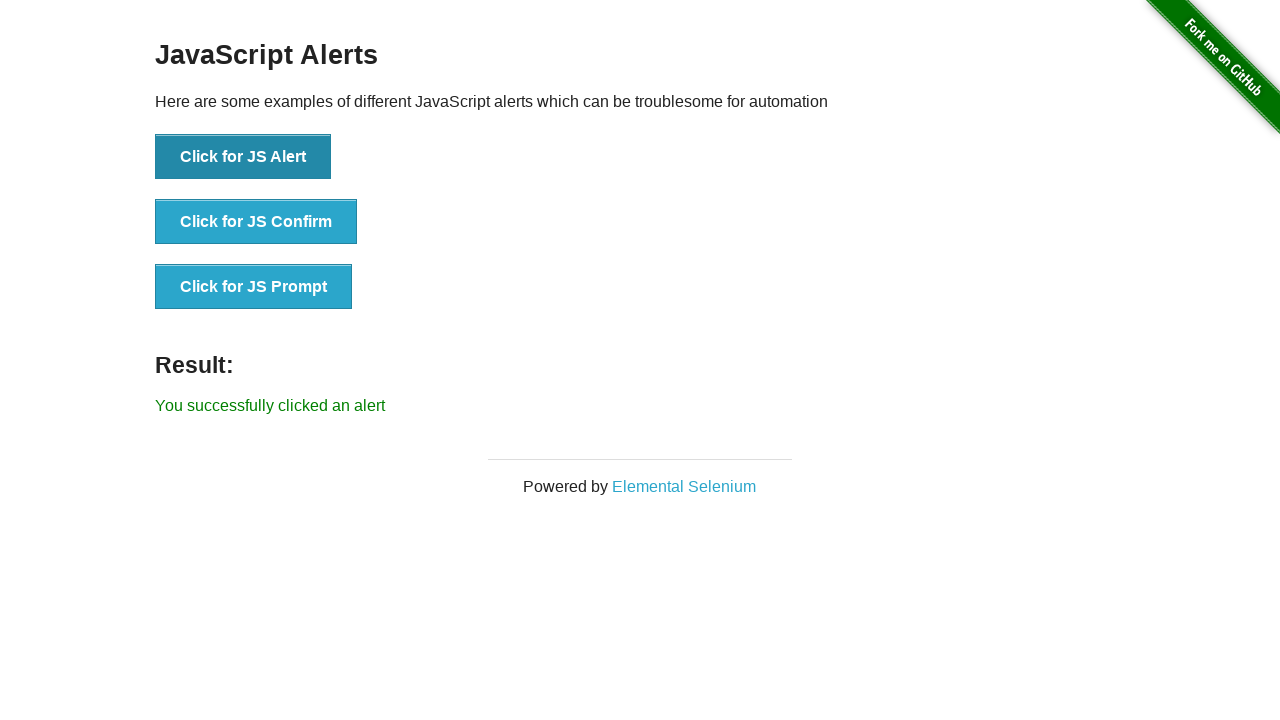

Clicked the alert button again to trigger the alert at (243, 157) on xpath=//*[text()='Click for JS Alert']
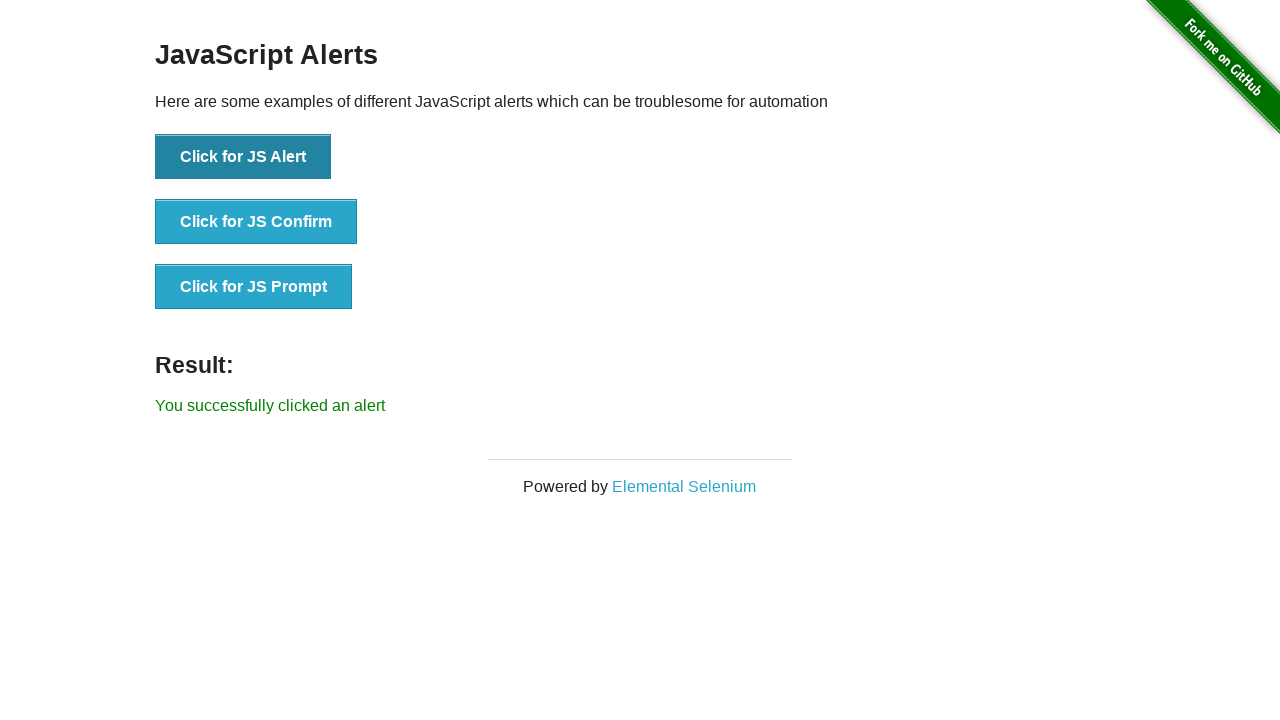

Waited for result message to appear
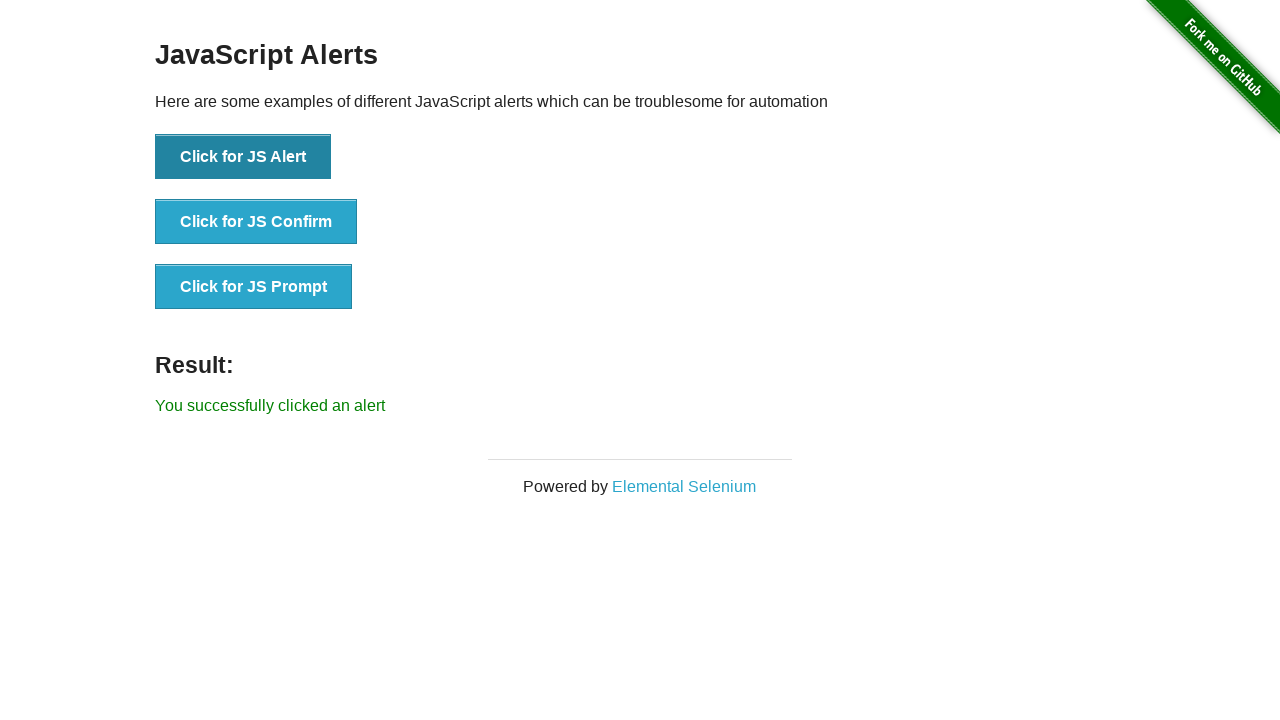

Retrieved result text content
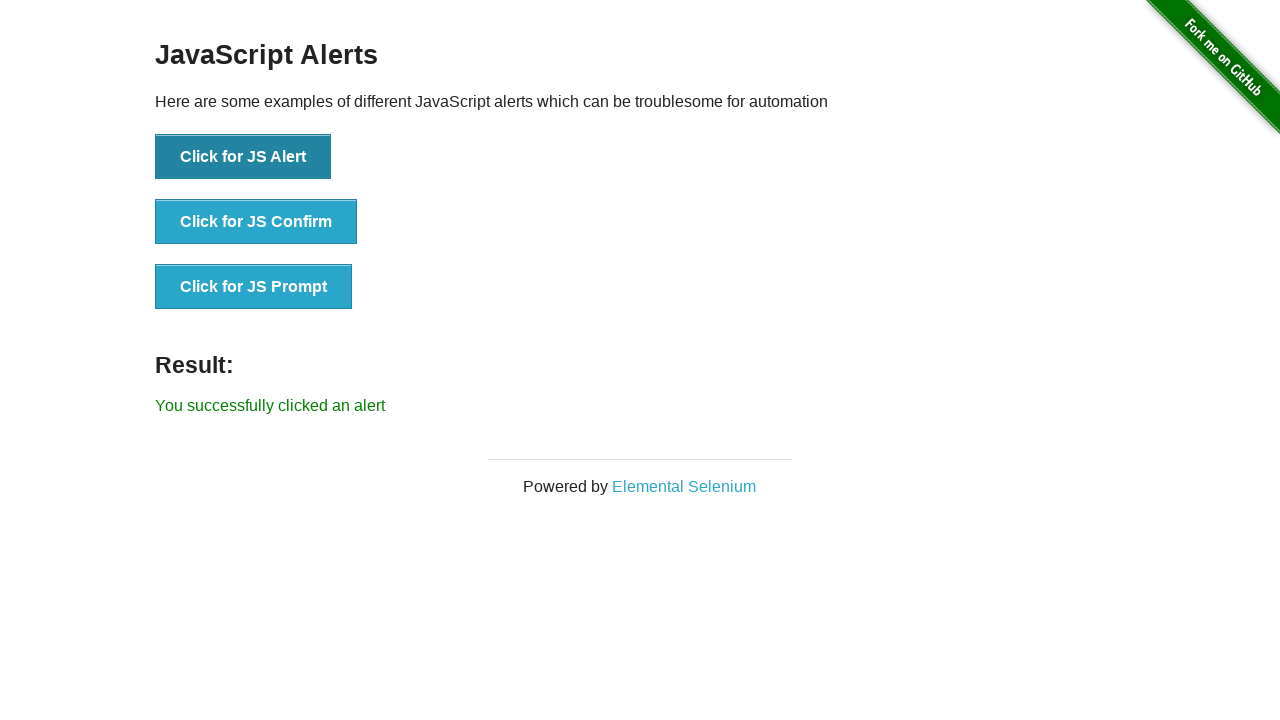

Verified success message is displayed: 'You successfully clicked an alert'
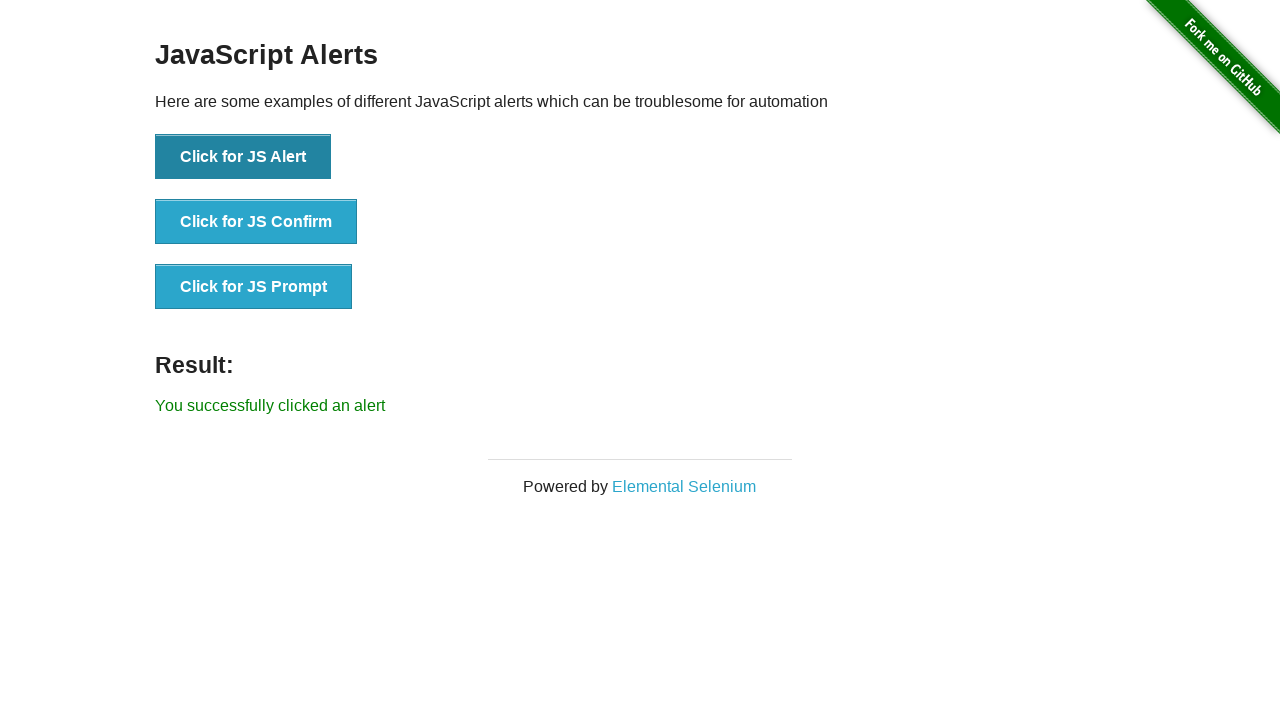

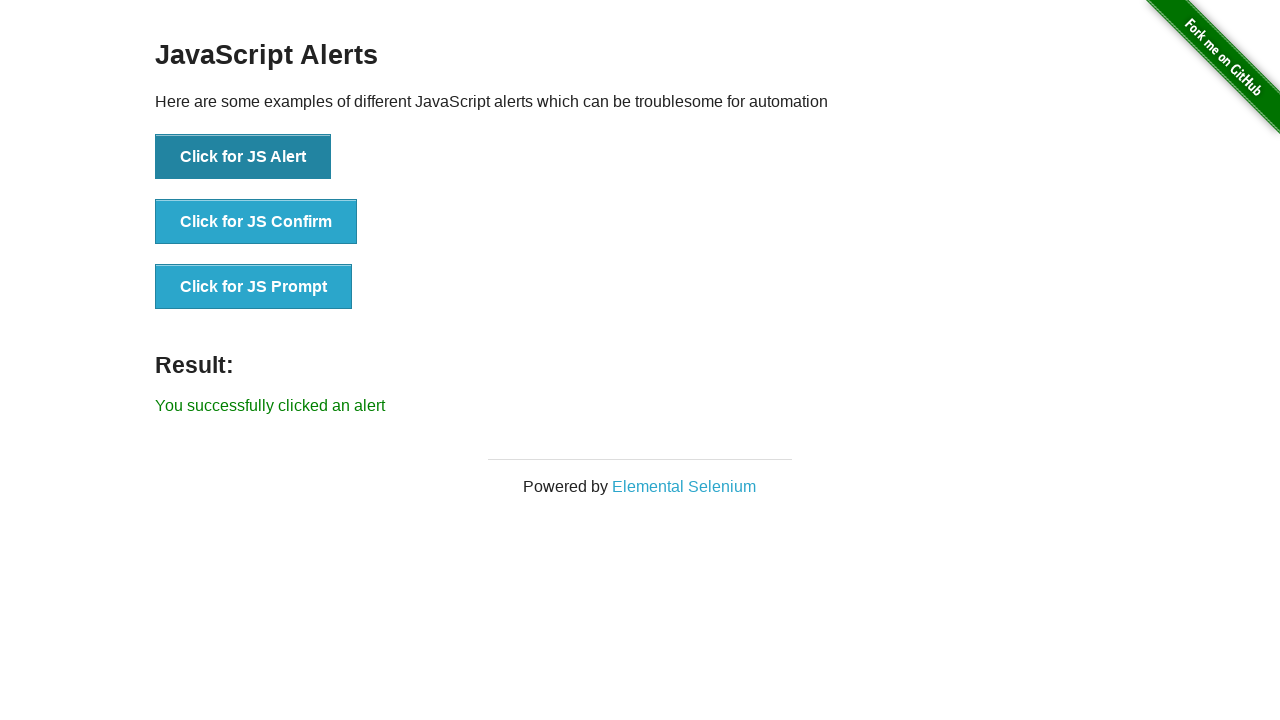